Tests an explicit wait scenario where the script waits for a price to change to $100, then clicks a book button, performs a calculation based on a displayed value, and submits the answer

Starting URL: http://suninjuly.github.io/explicit_wait2.html

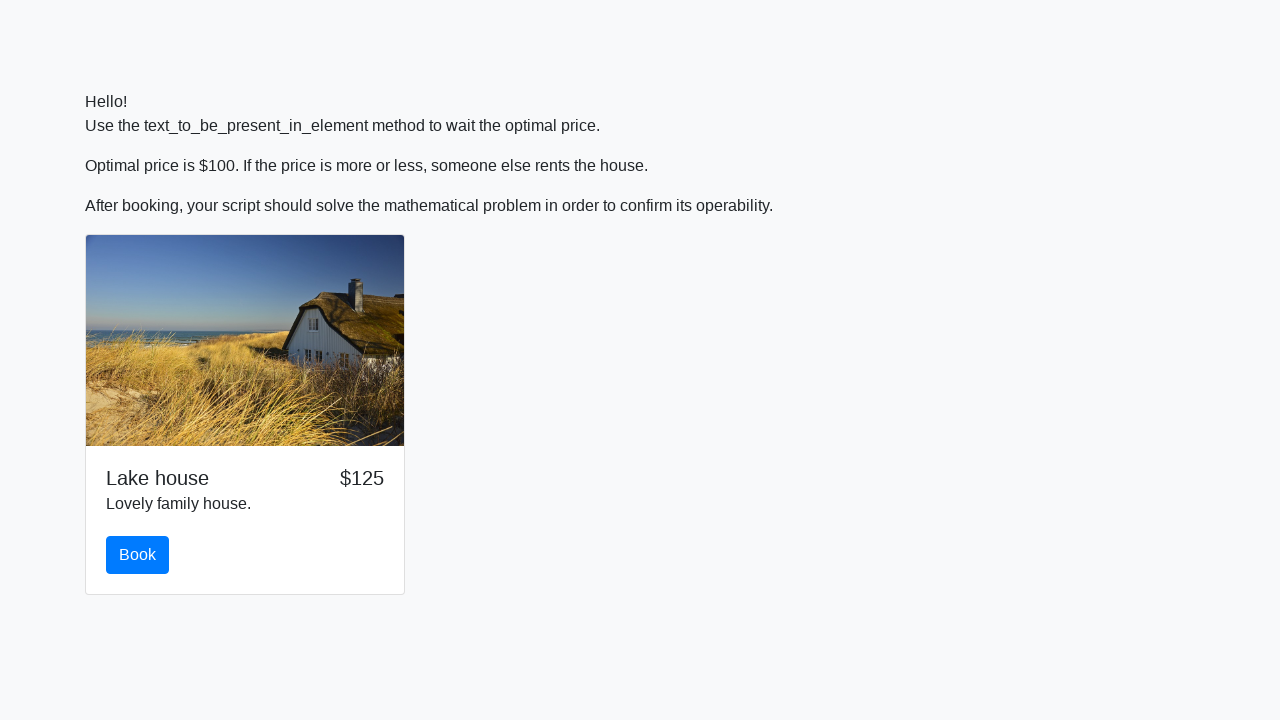

Waited for price to change to $100
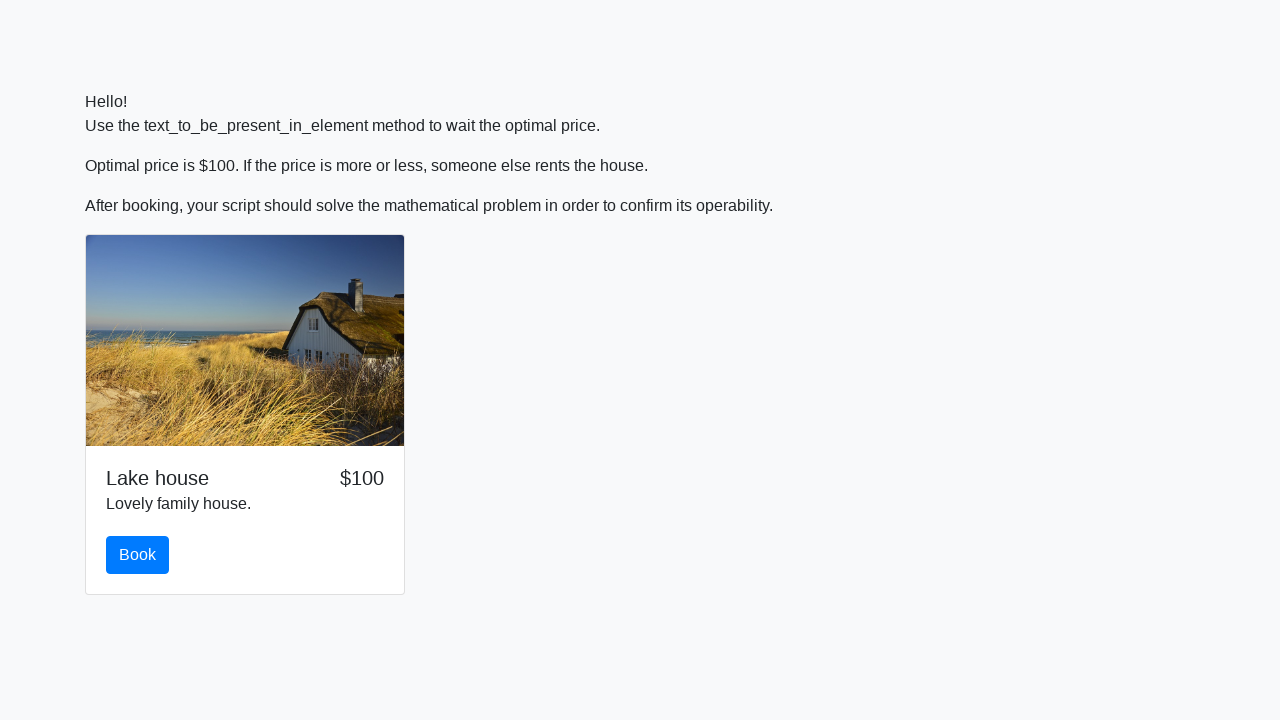

Clicked the book button at (138, 555) on #book
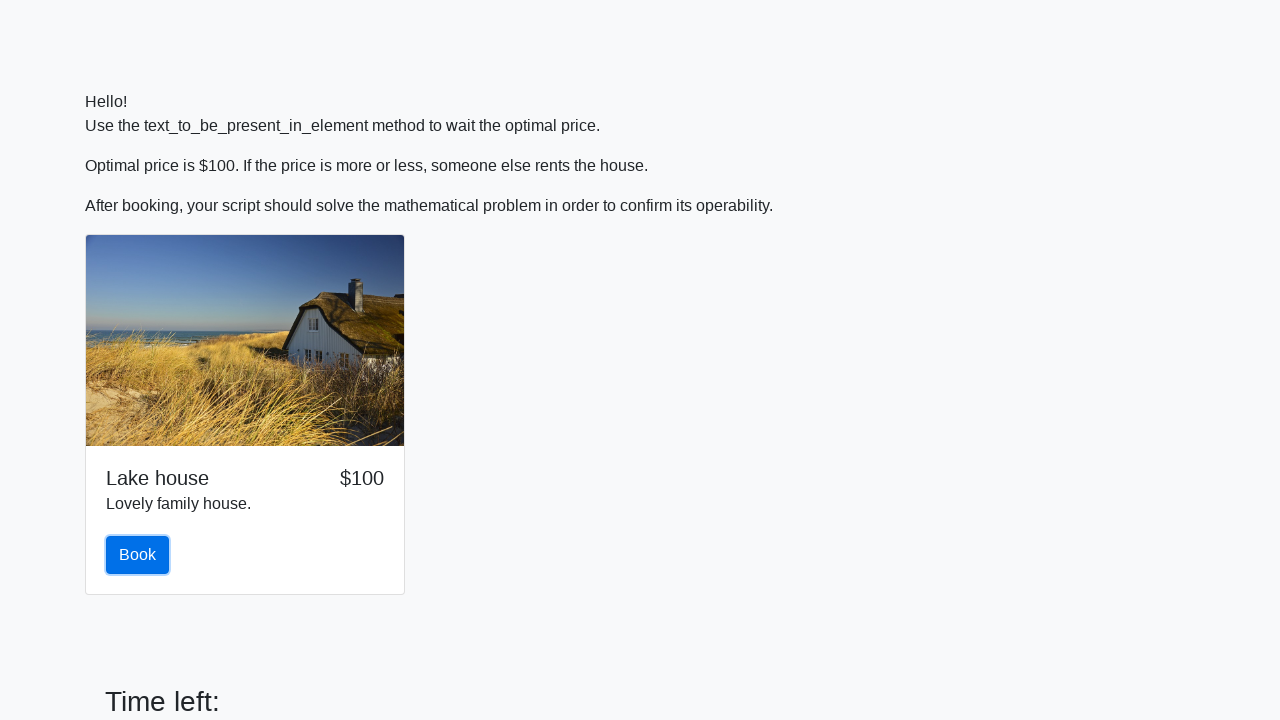

Clicked the primary button in container at (143, 651) on div.container > button.btn.btn-primary
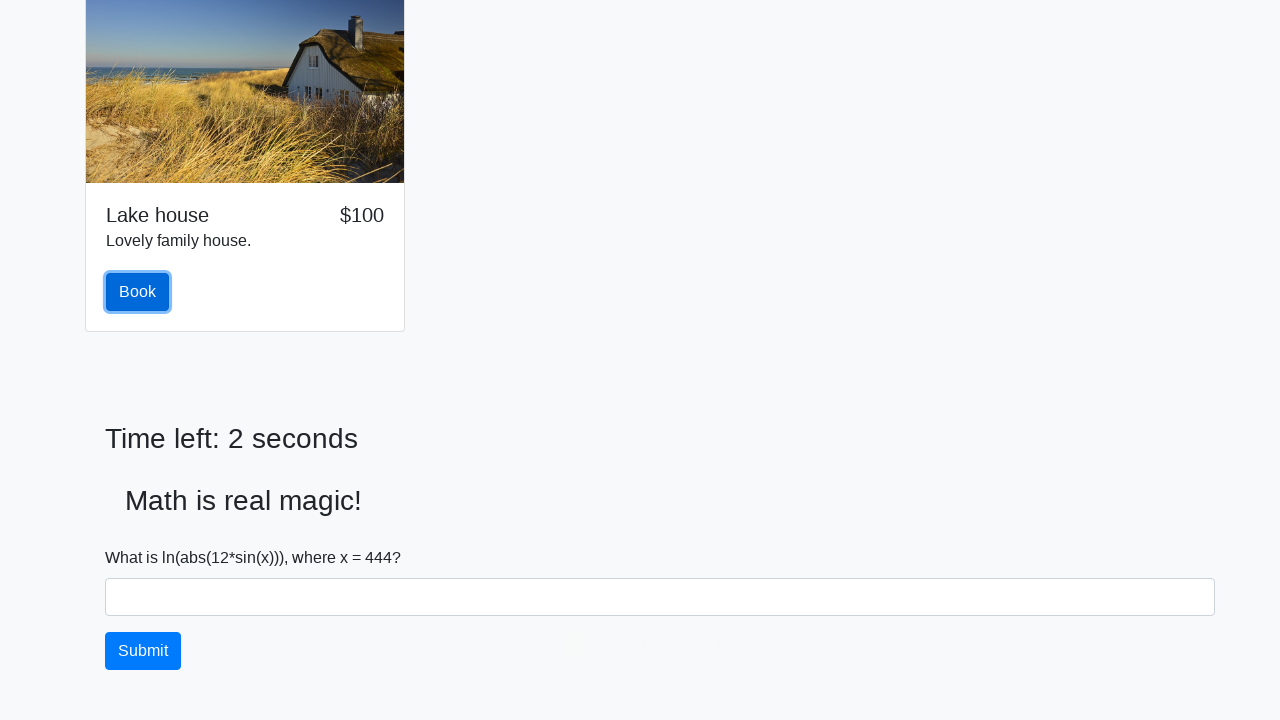

Retrieved input value: 444
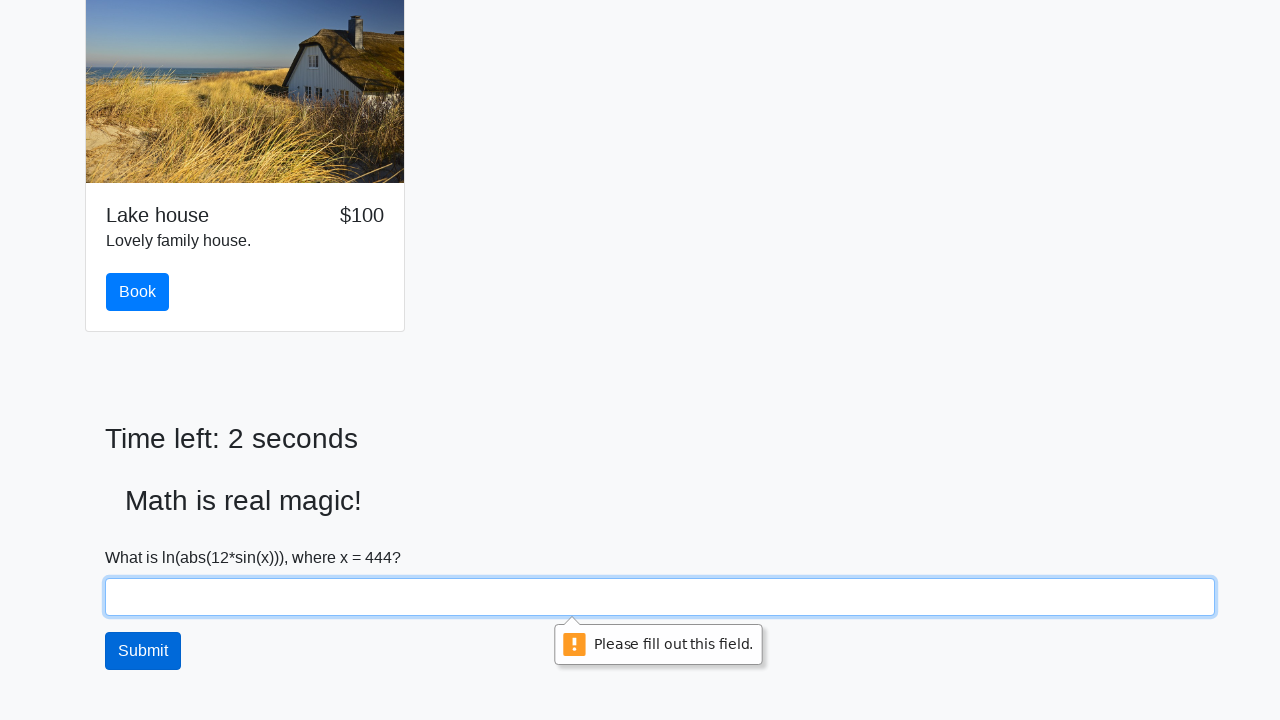

Calculated answer: 2.3341823416810734
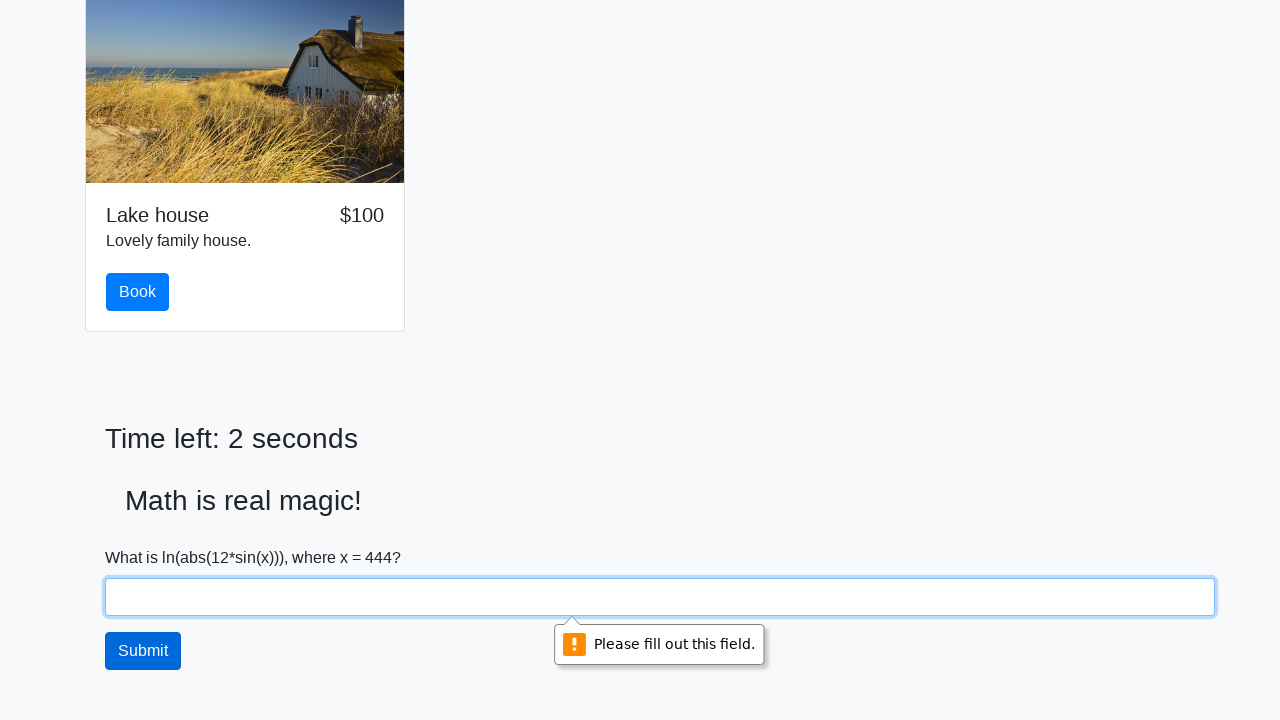

Filled answer field with calculated value: 2.3341823416810734 on #answer
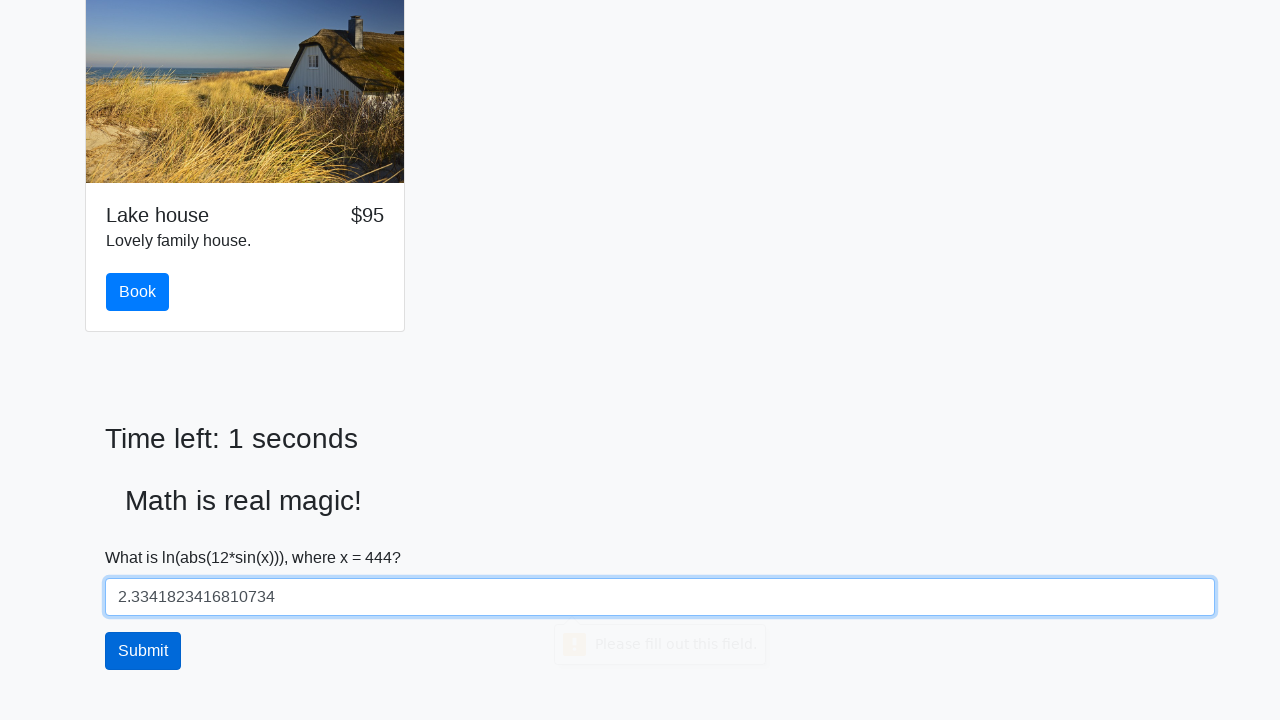

Clicked solve button to submit answer at (143, 651) on #solve
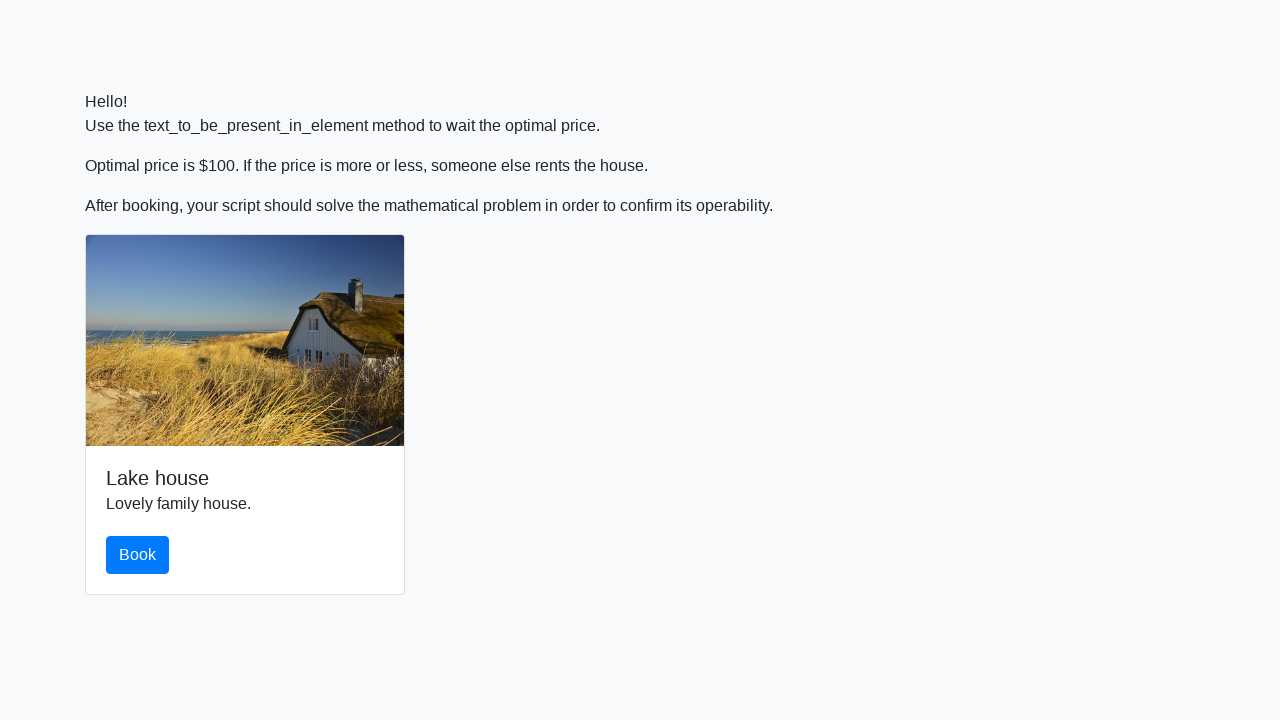

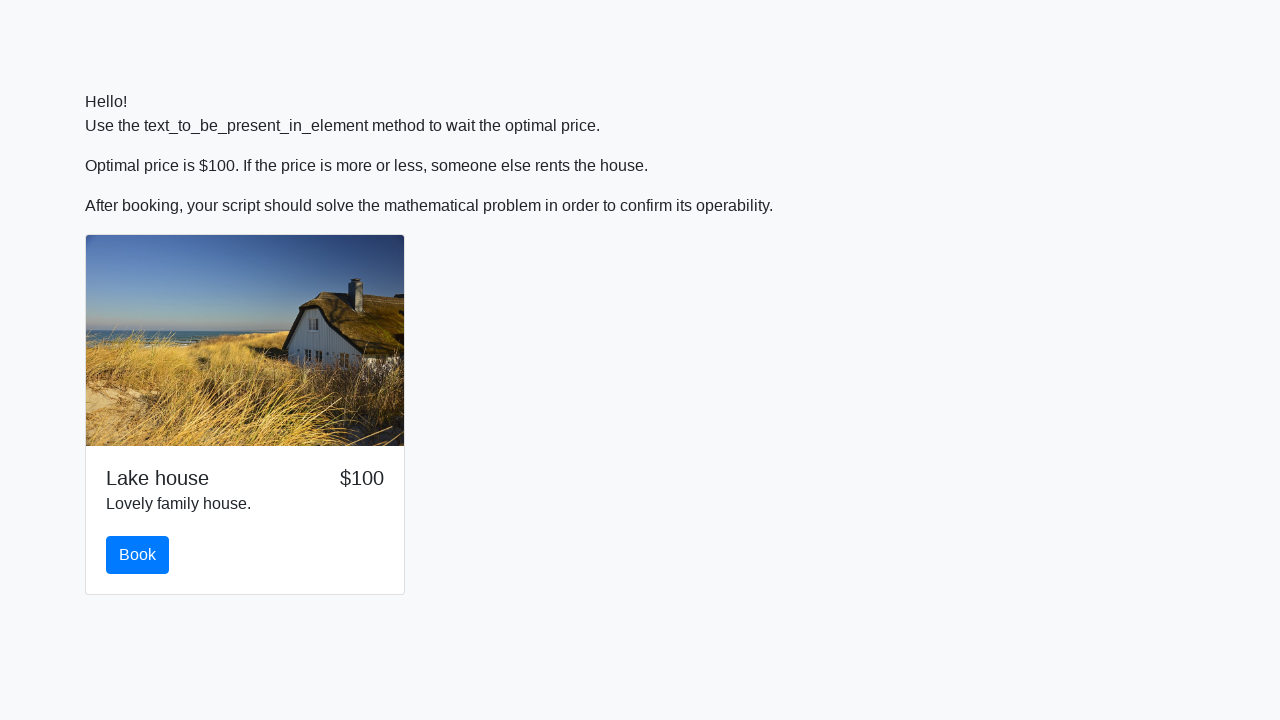